Tests drag and drop functionality by dragging an element and dropping it onto another element

Starting URL: http://jqueryui.com/resources/demos/droppable/default.html

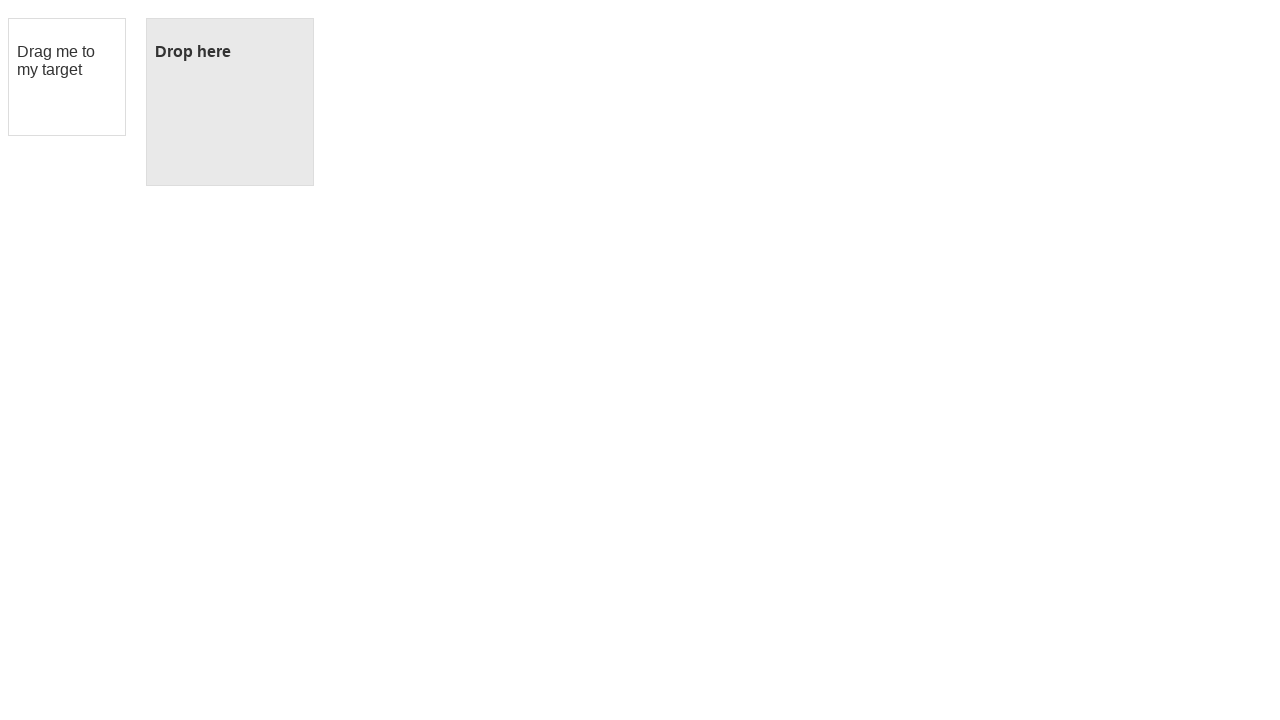

Located draggable element
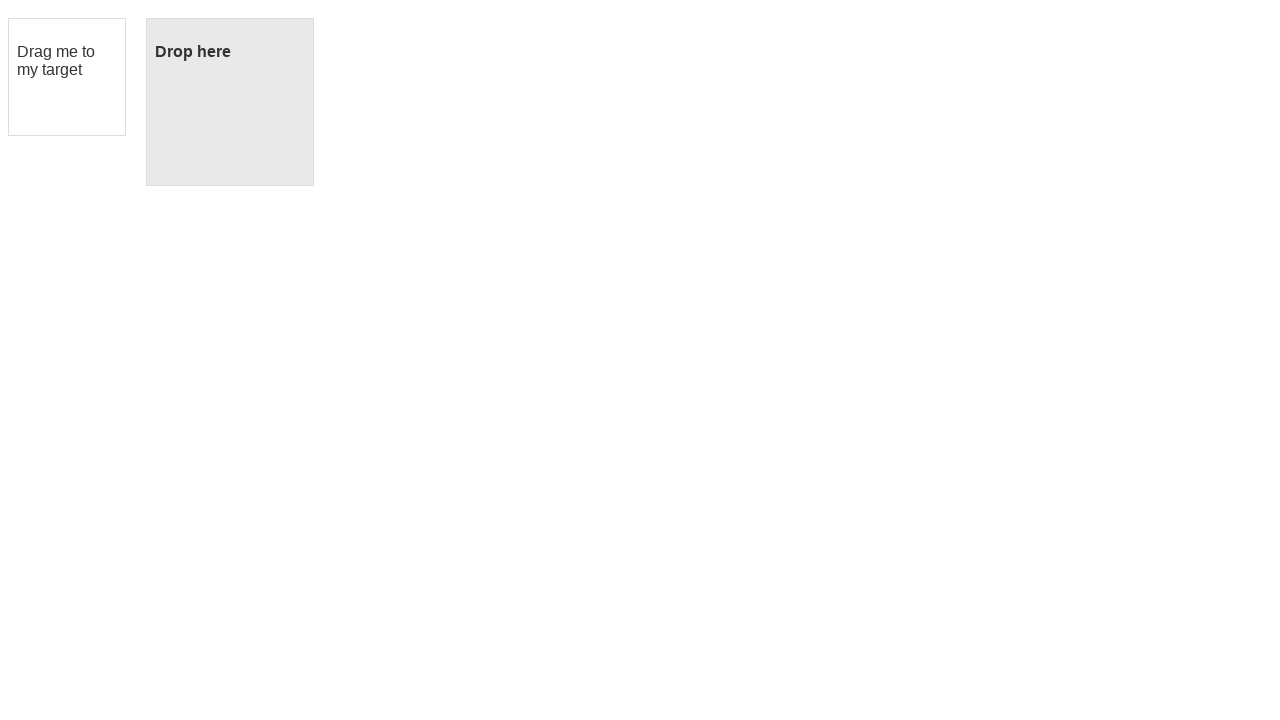

Located droppable element
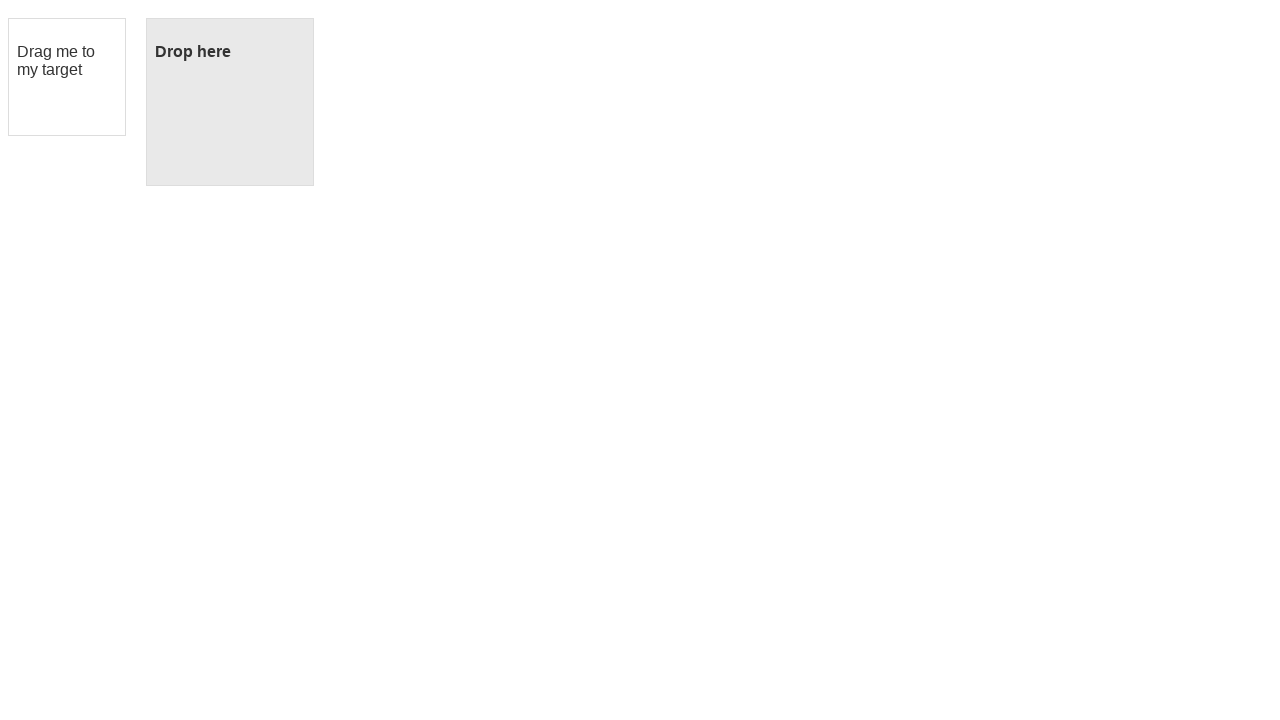

Dragged draggable element onto droppable element at (230, 102)
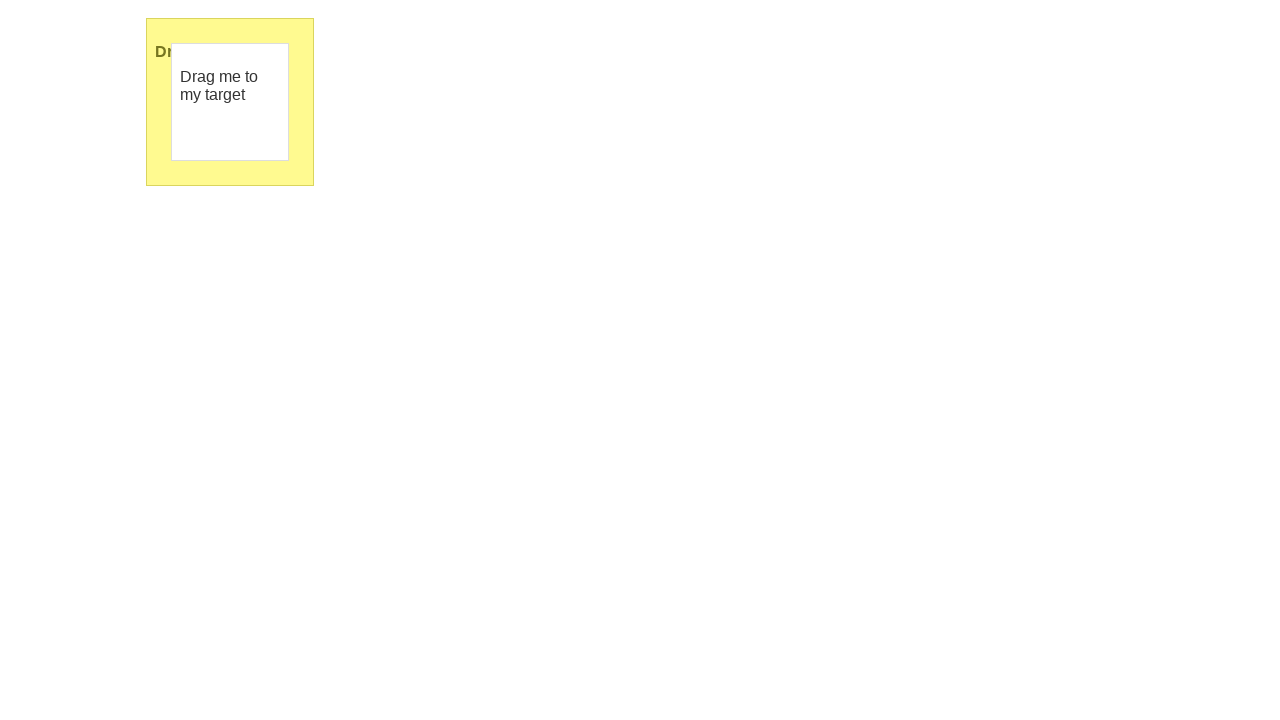

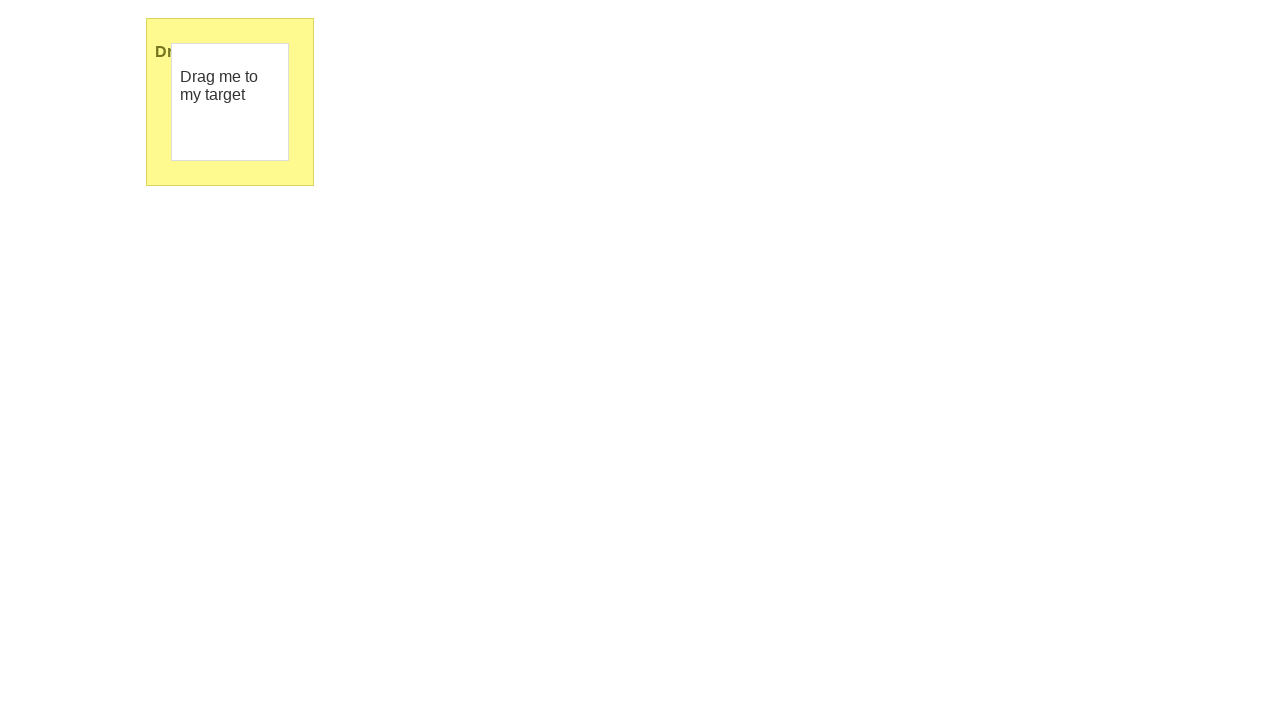